Tests mouse hover functionality by hovering over a button and clicking the "Reload" option from the revealed menu

Starting URL: https://rahulshettyacademy.com/AutomationPractice/

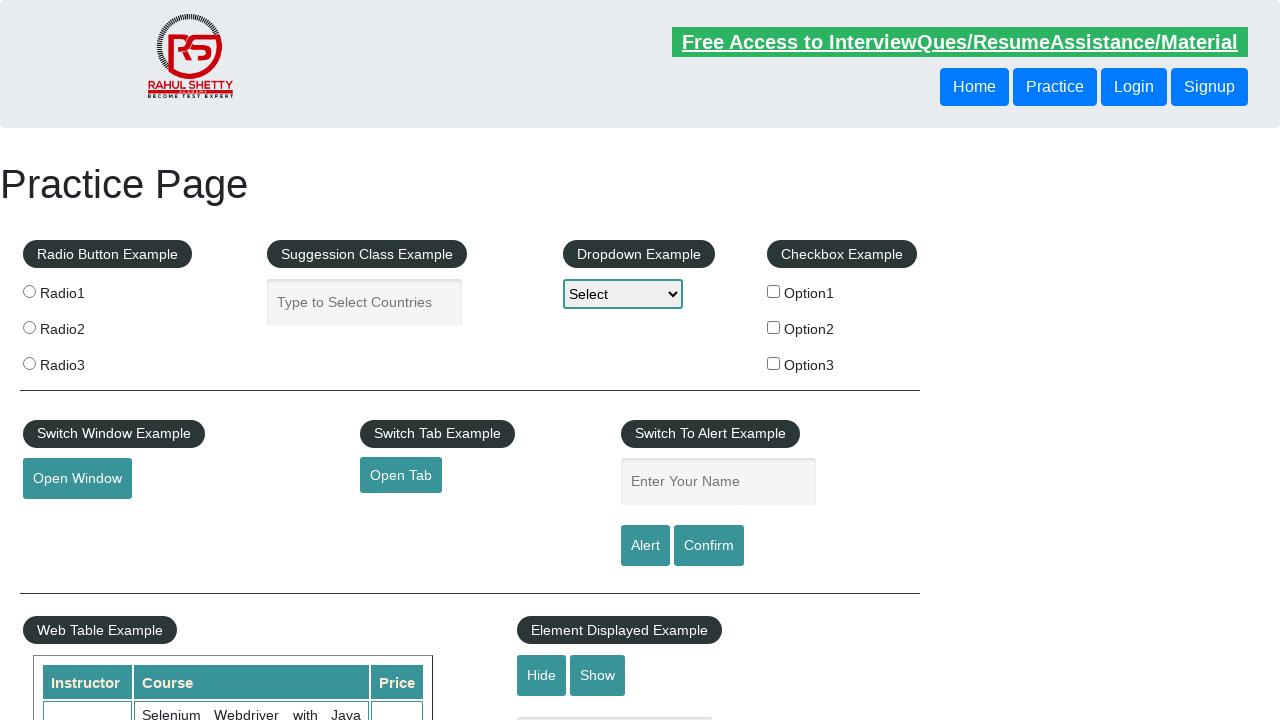

Hovered over the mouse hover button at (83, 361) on #mousehover
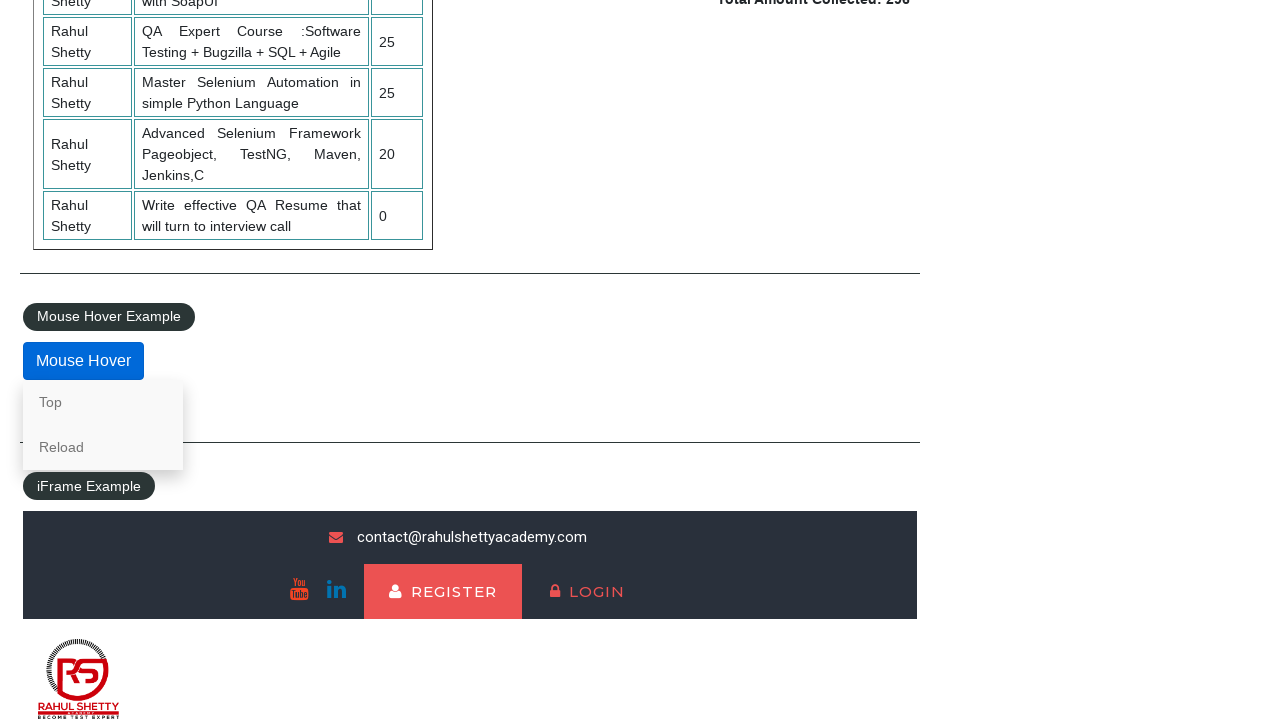

Clicked the 'Reload' option from the revealed hover menu at (103, 447) on a:text('Reload')
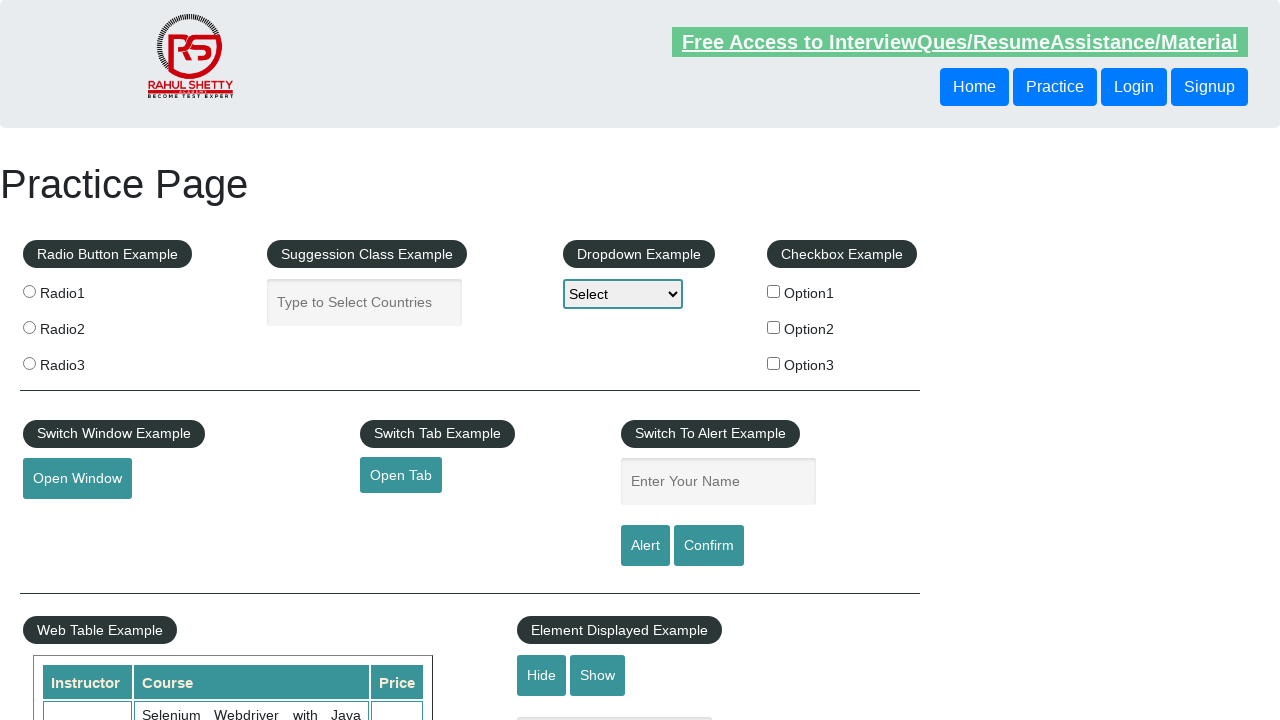

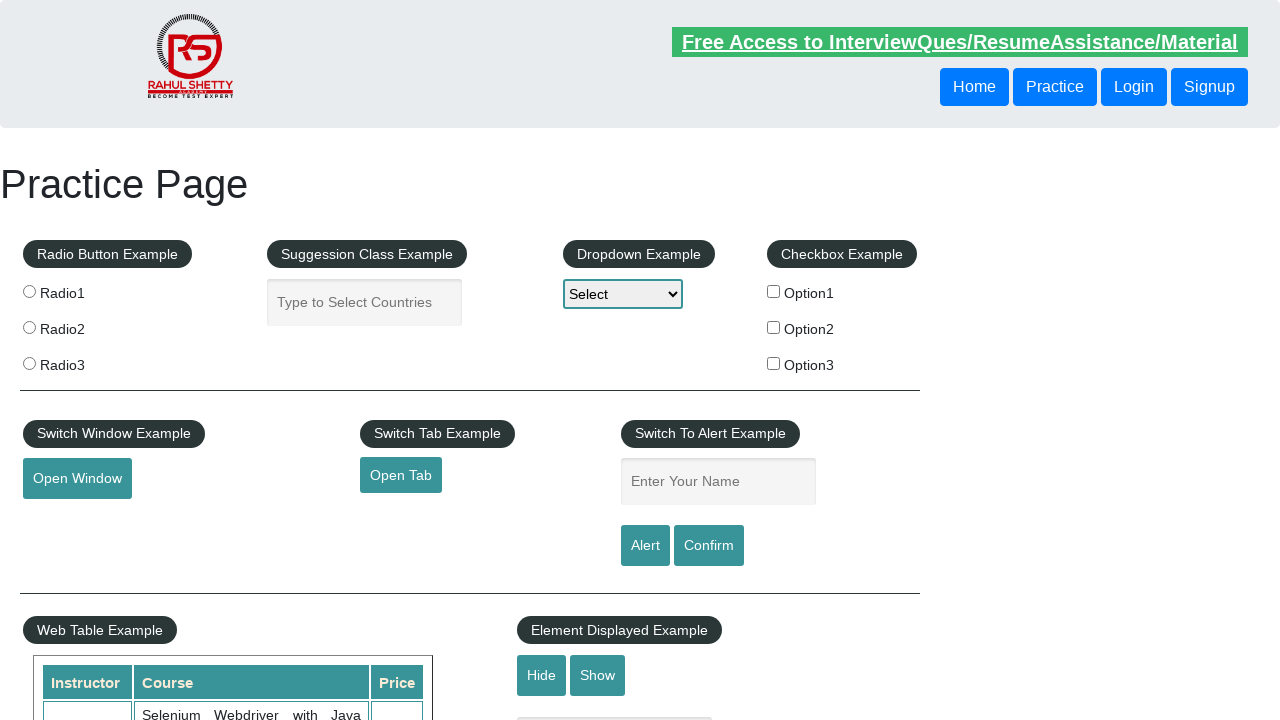